Tests adding multiple todo items to the list and verifying they appear correctly

Starting URL: https://demo.playwright.dev/todomvc

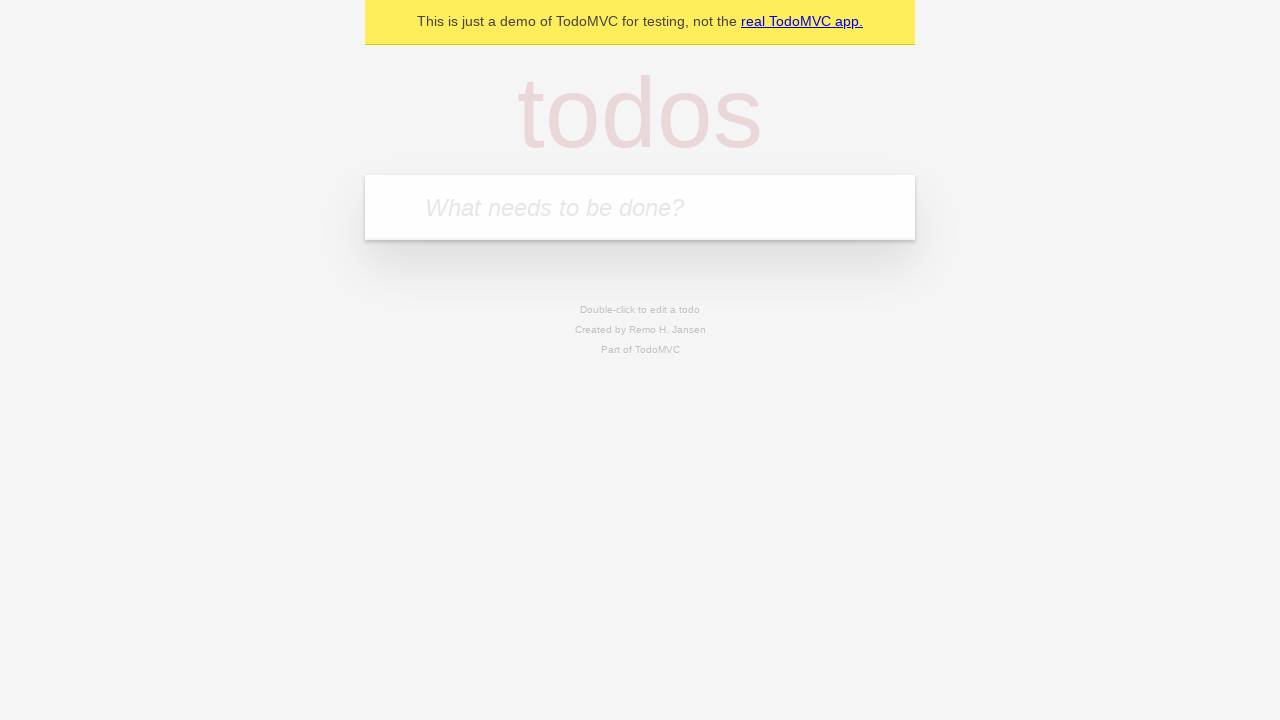

Located the todo input field by placeholder text
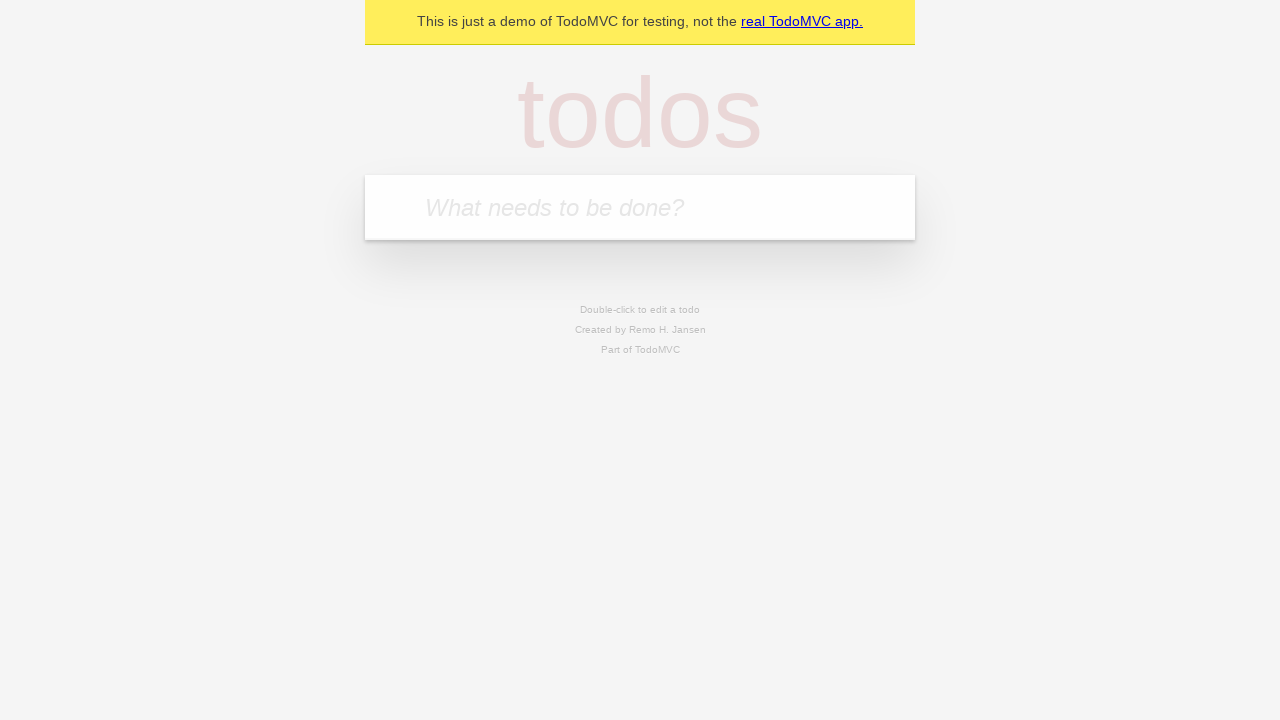

Filled todo input with 'buy some cheese' on internal:attr=[placeholder="What needs to be done?"i]
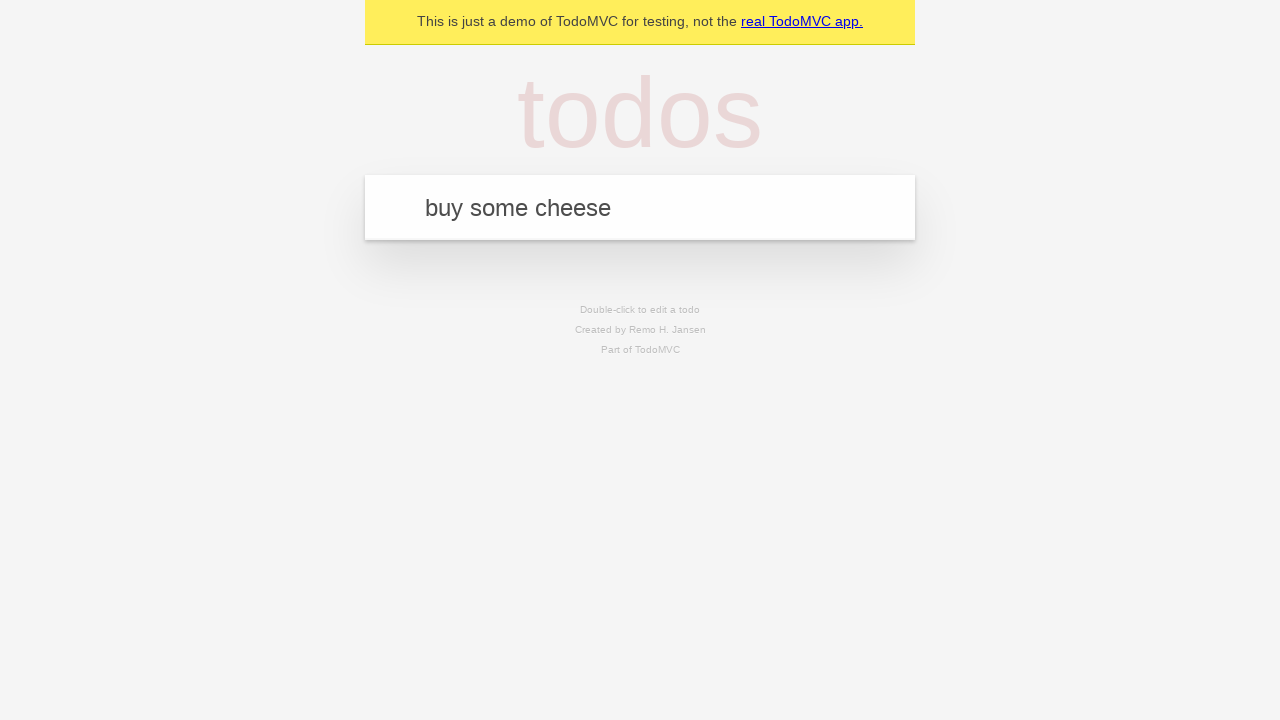

Pressed Enter to add first todo item on internal:attr=[placeholder="What needs to be done?"i]
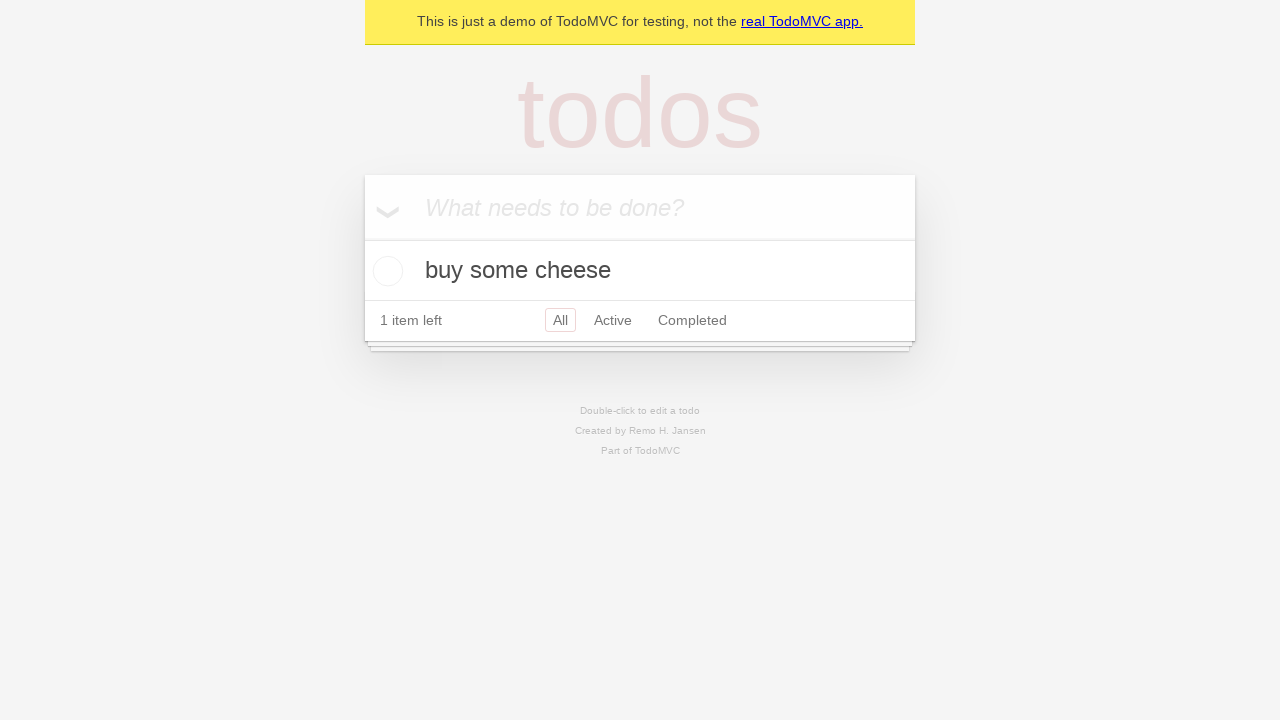

First todo item appeared in the list
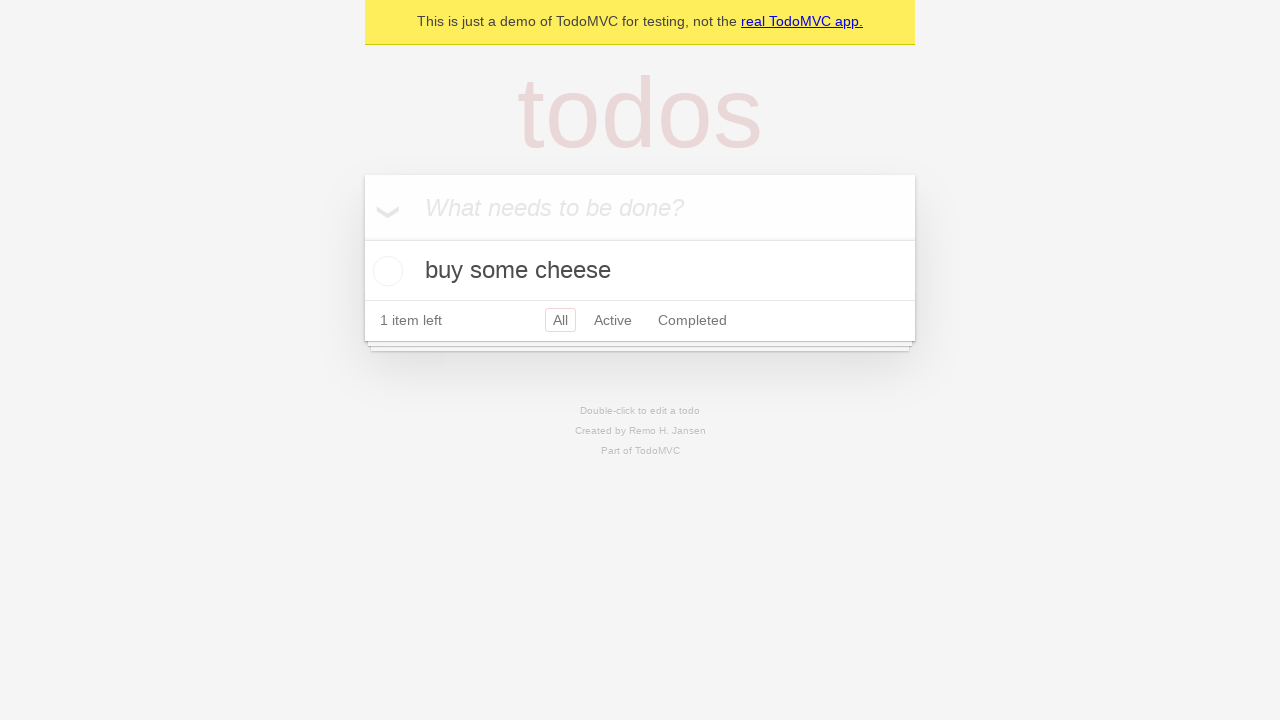

Filled todo input with 'feed the cat' on internal:attr=[placeholder="What needs to be done?"i]
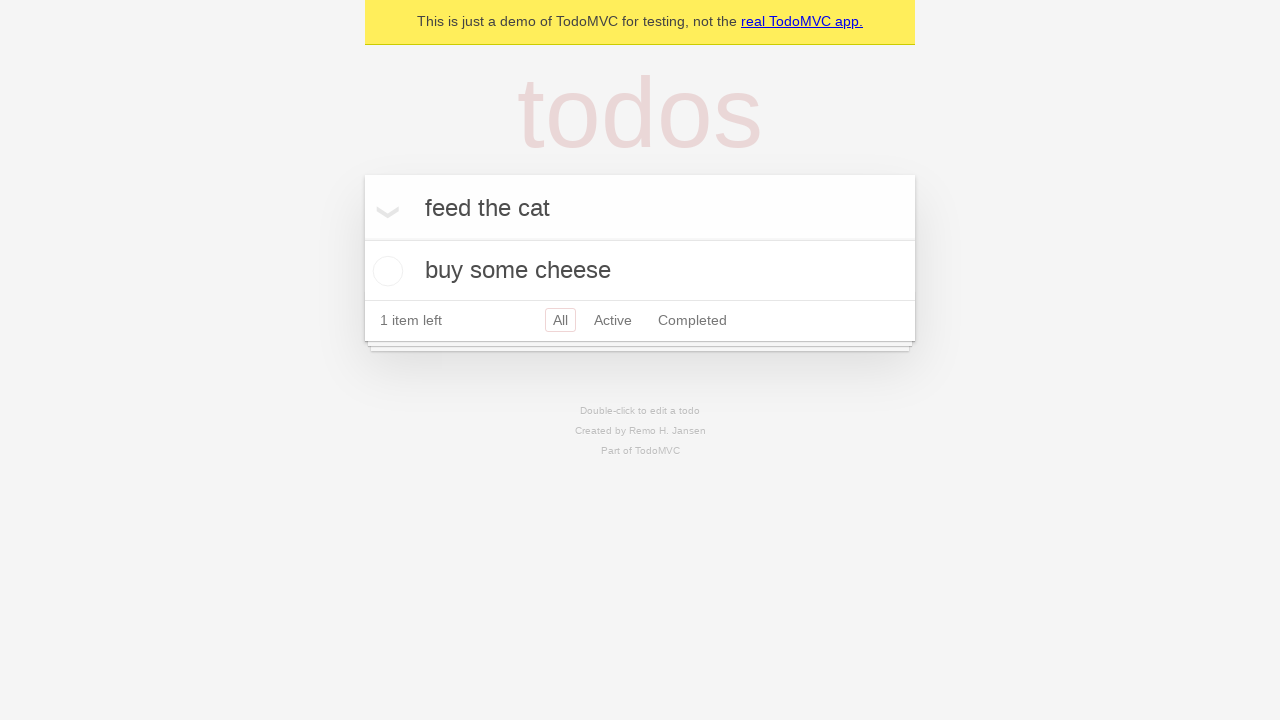

Pressed Enter to add second todo item on internal:attr=[placeholder="What needs to be done?"i]
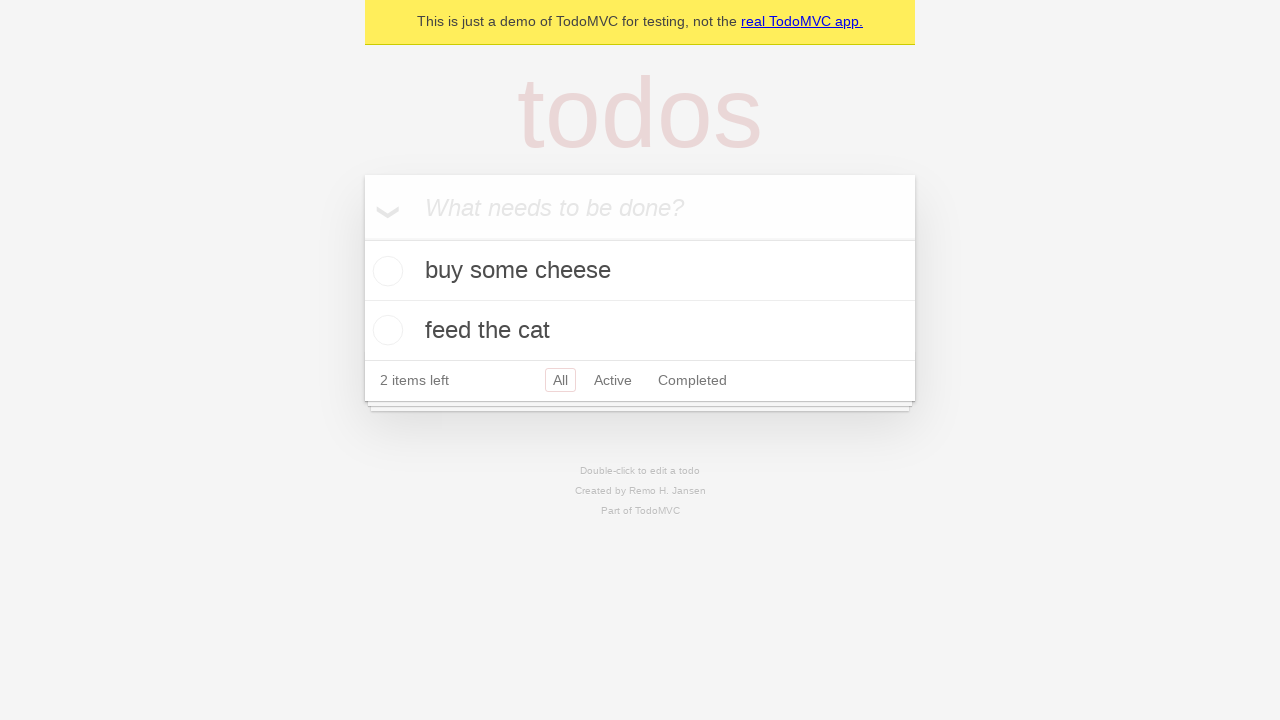

Second todo item appeared in the list
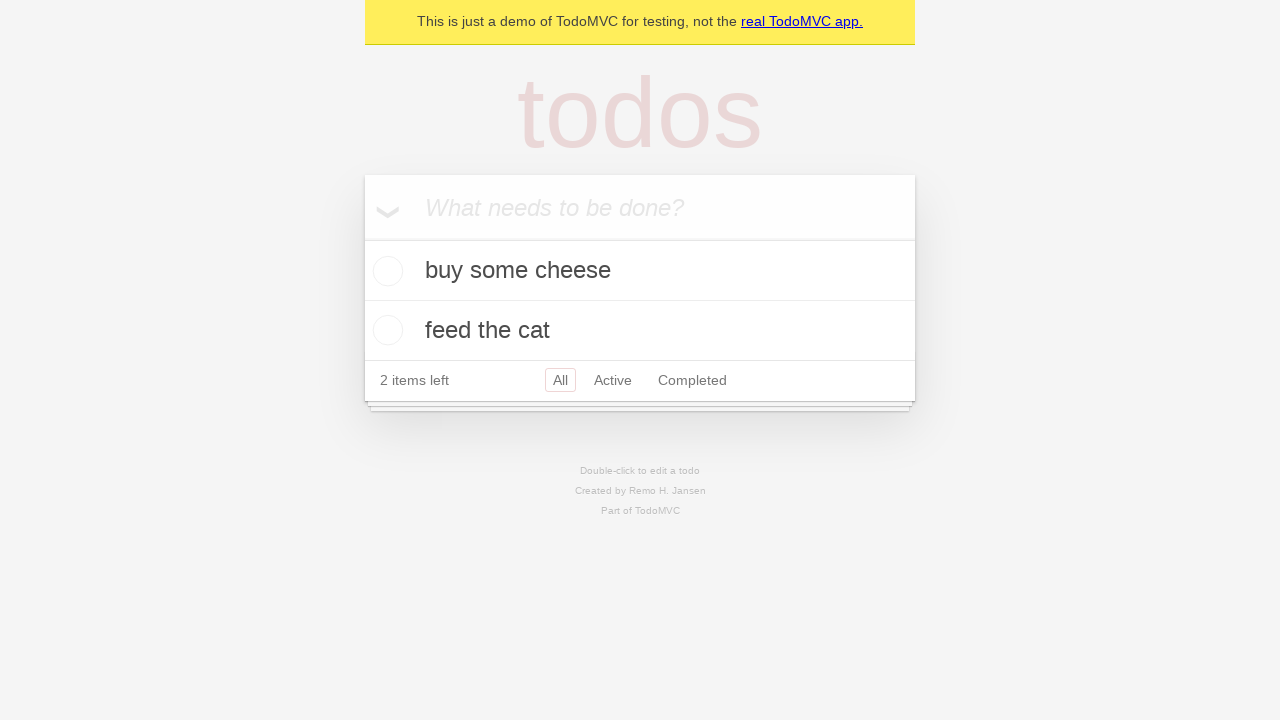

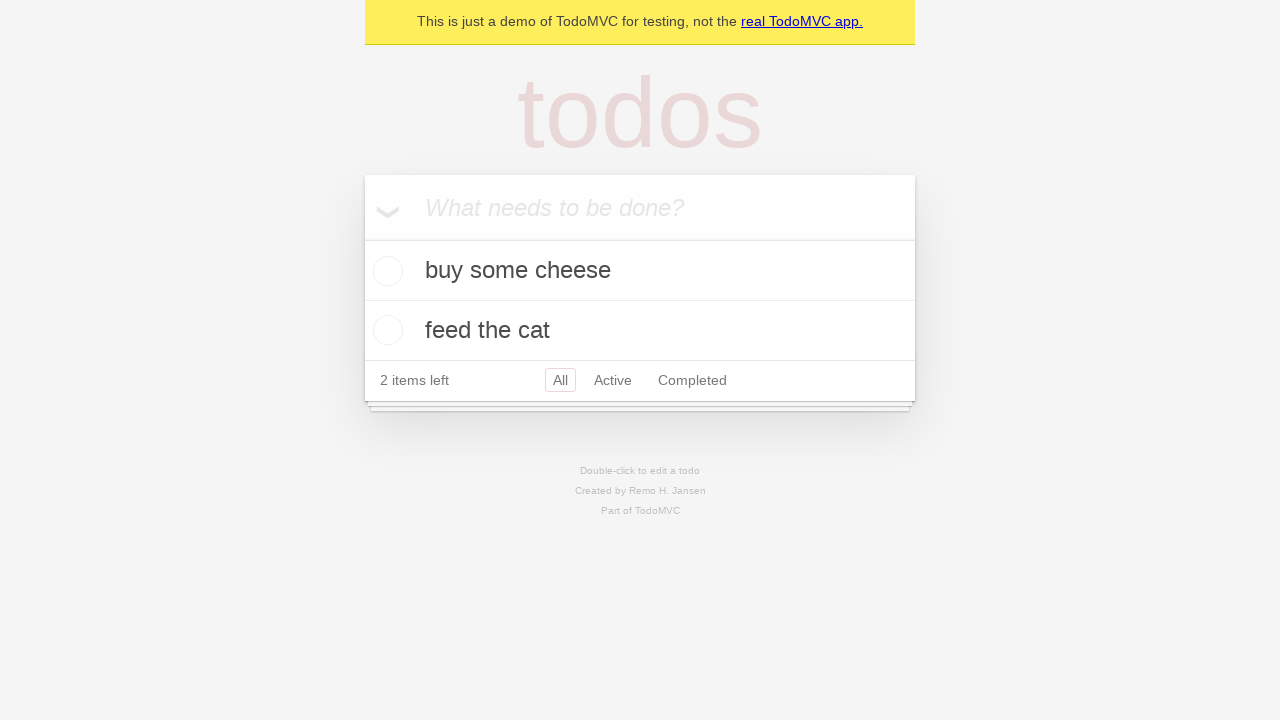